Tests radio button selection by clicking on the male radio button if it's not already selected

Starting URL: https://artoftesting.com/samplesiteforselenium

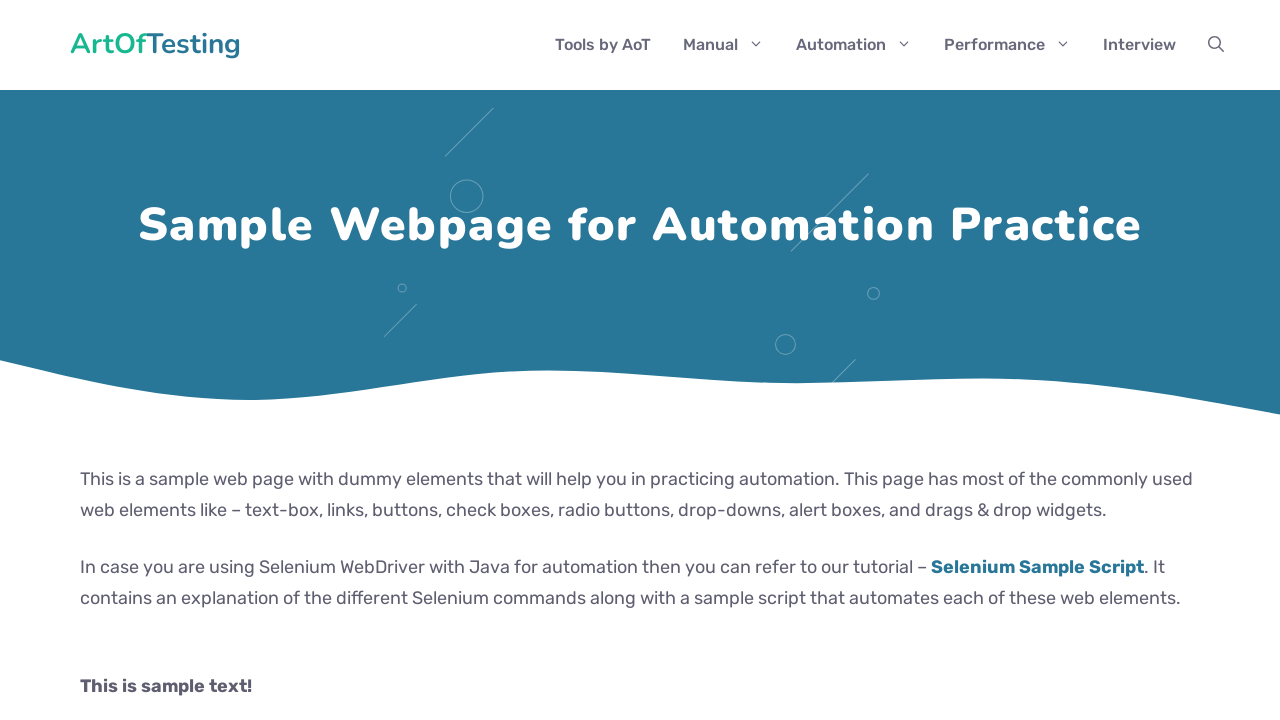

Located male radio button element
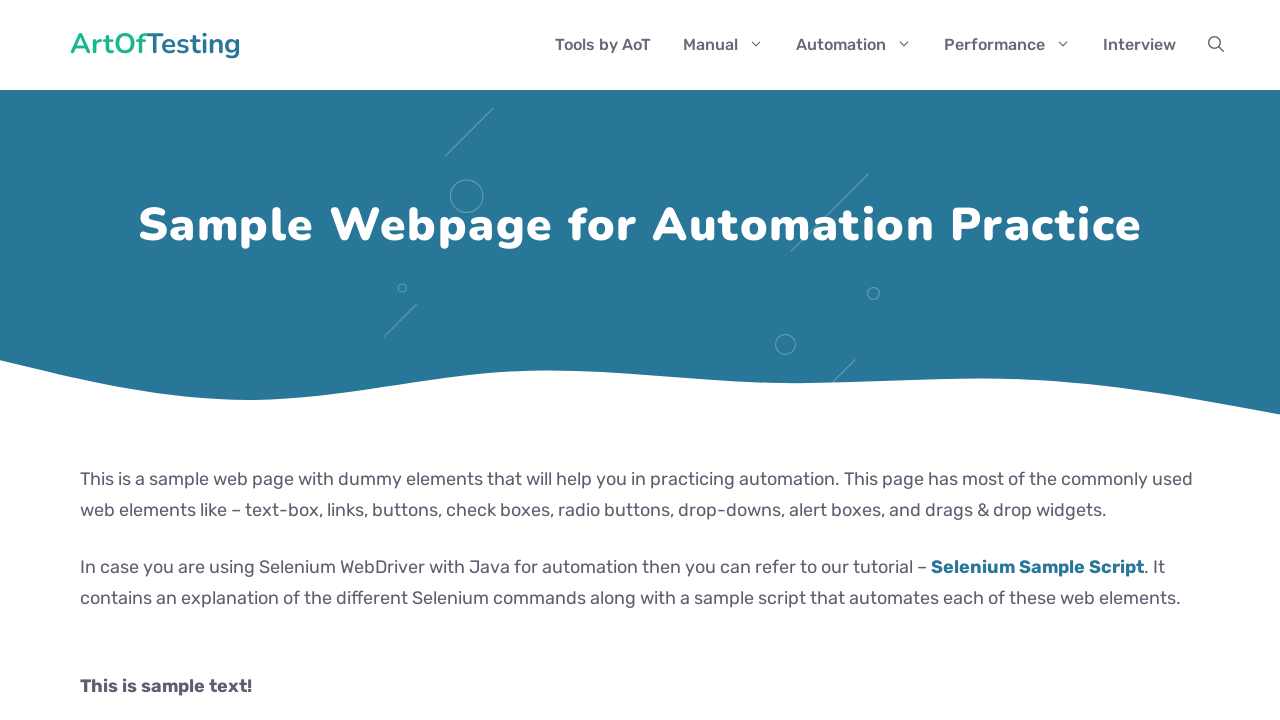

Checked if male radio button is selected - it is not
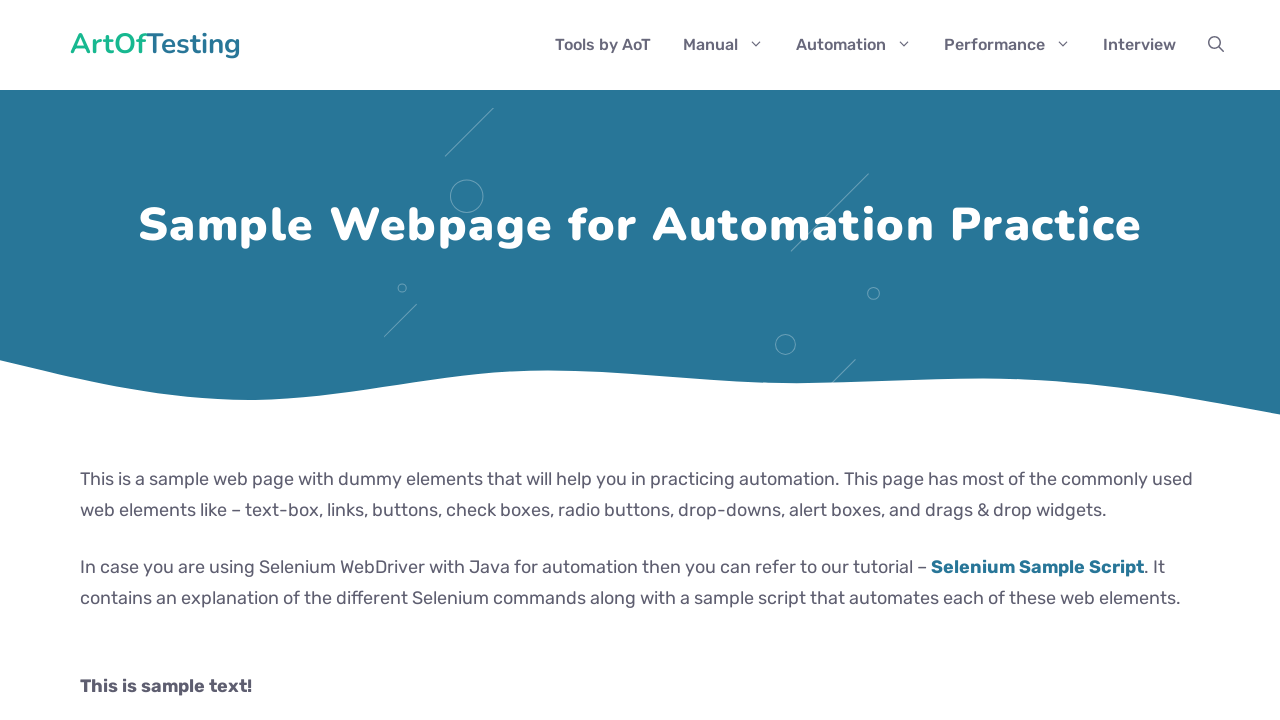

Clicked male radio button to select it at (86, 360) on input#male
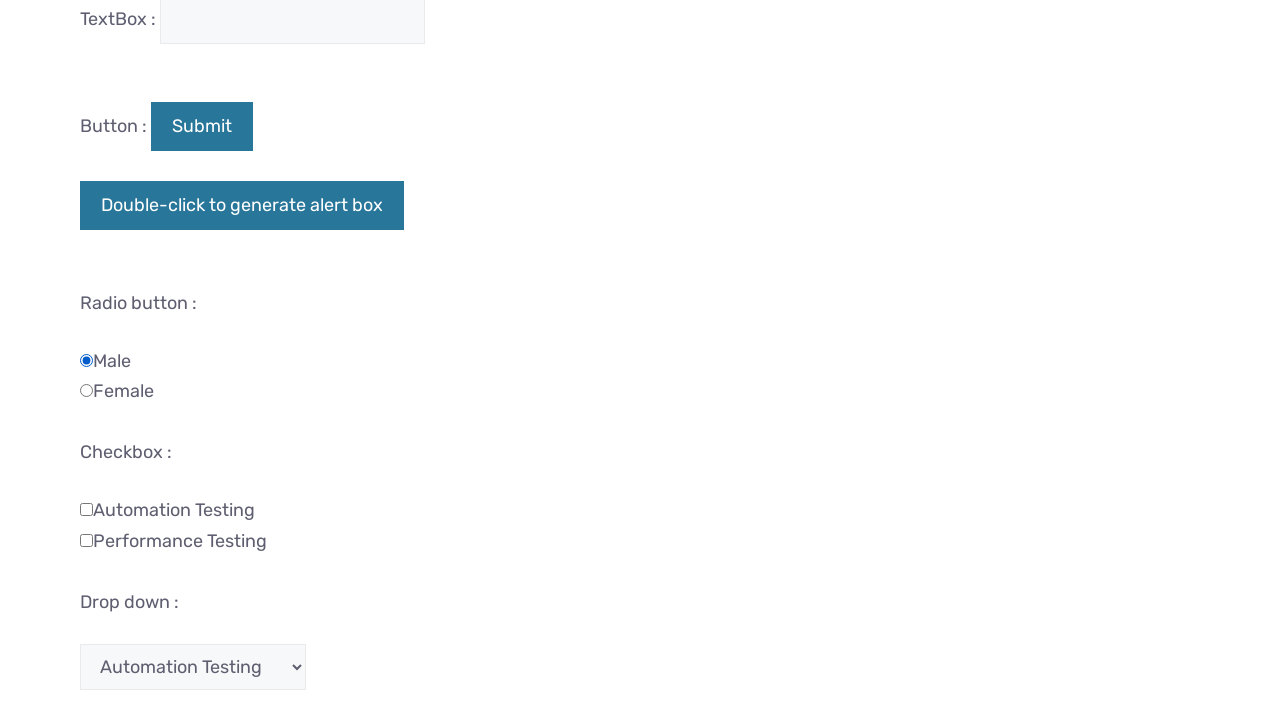

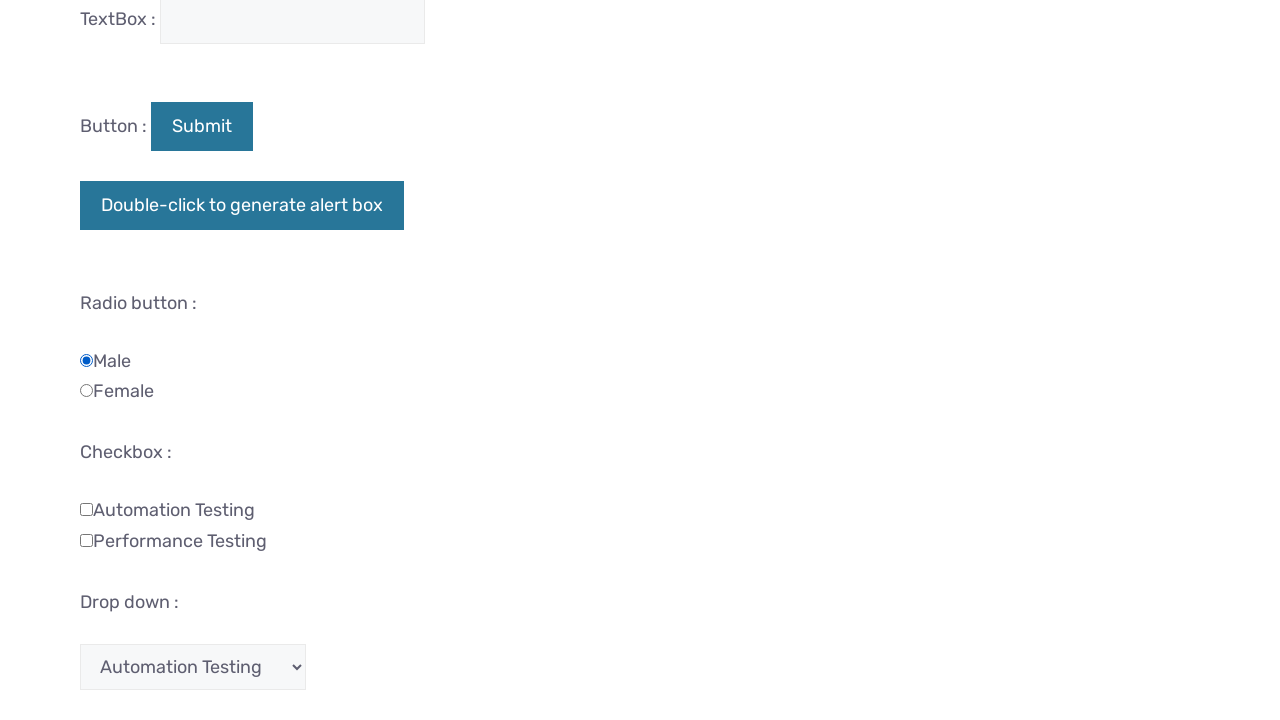